Navigates to an automation practice page and verifies the state of a text input element (enabled, displayed, selected status)

Starting URL: https://rahulshettyacademy.com/AutomationPractice/

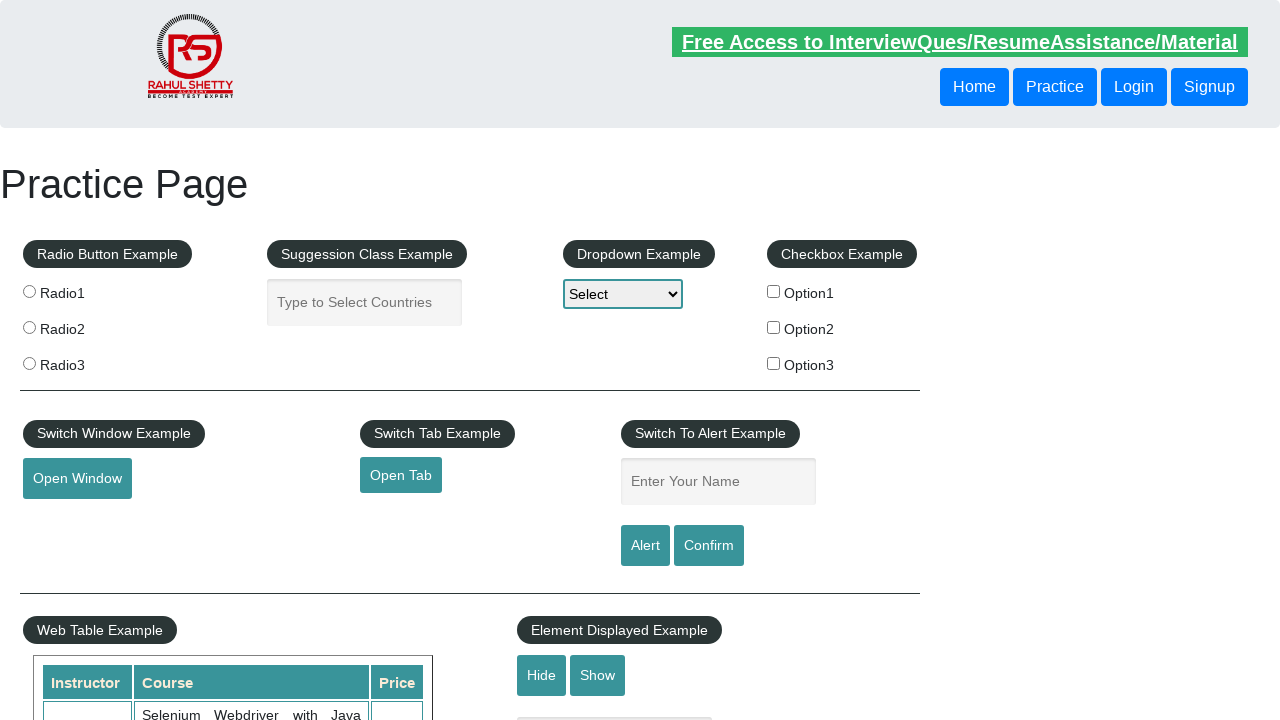

Waited for #displayed-text input element to be visible
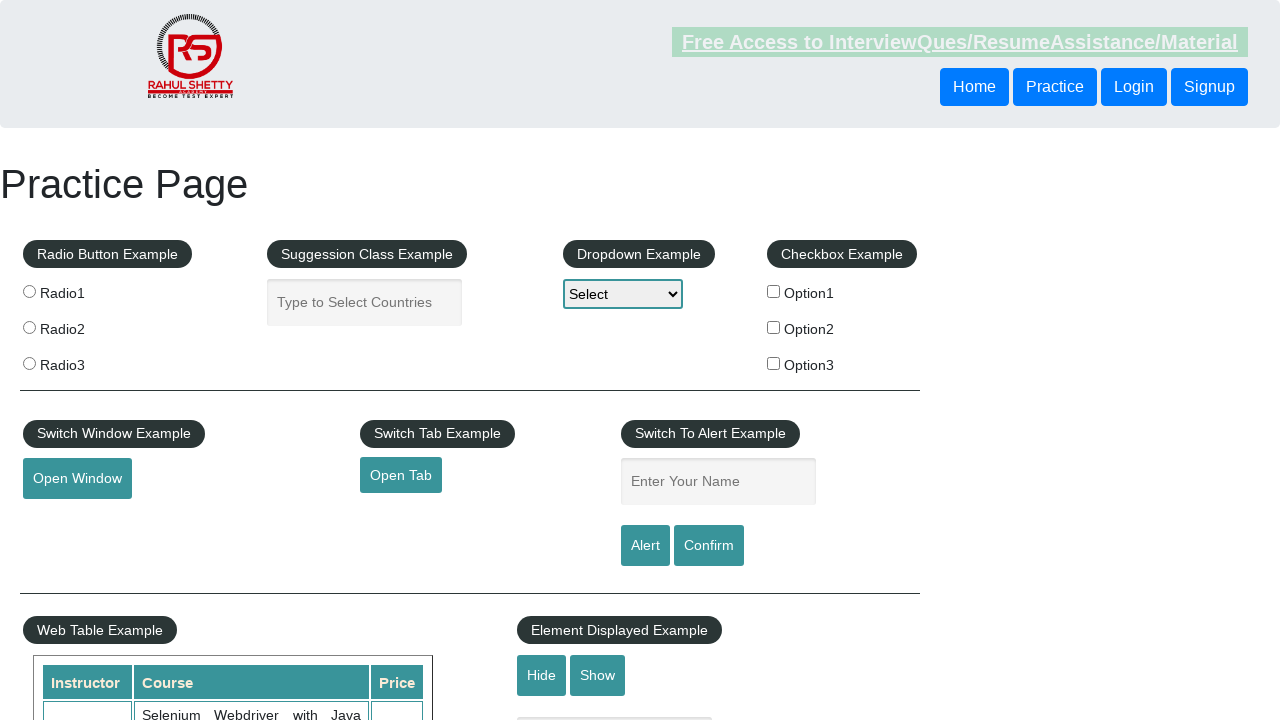

Located #displayed-text input element
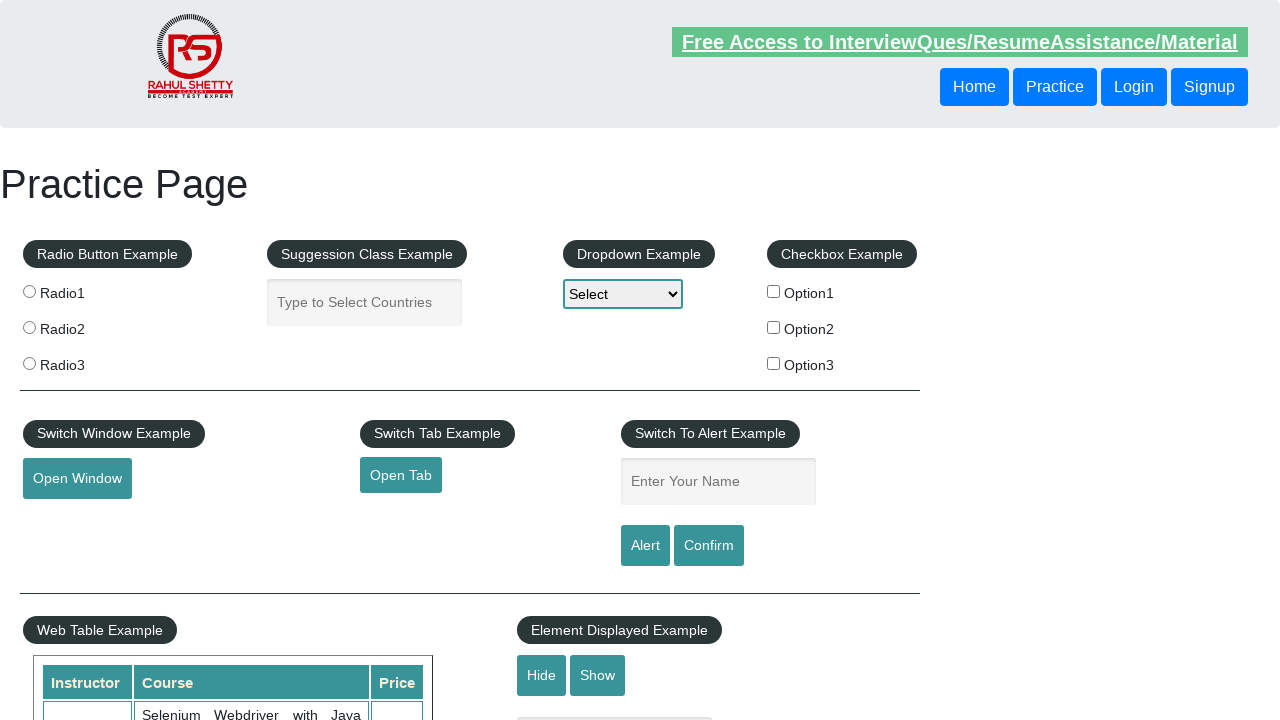

Verified that #displayed-text input element is enabled
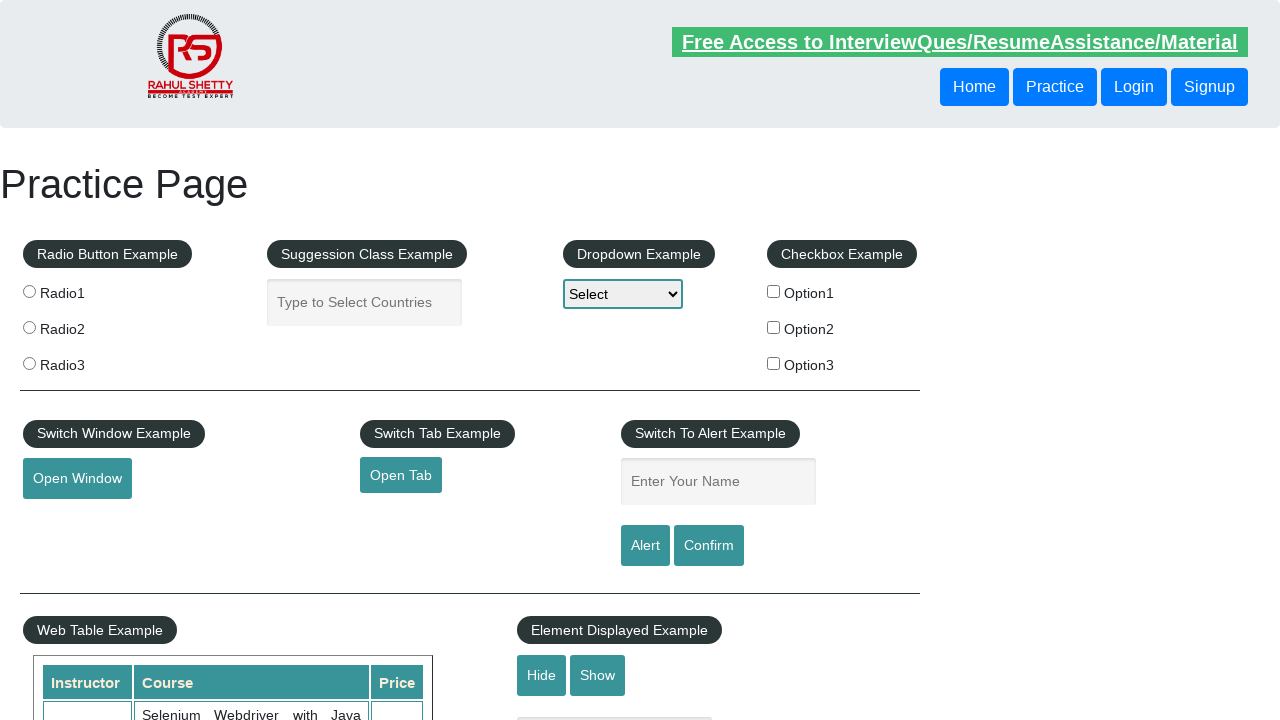

Verified that #displayed-text input element is visible
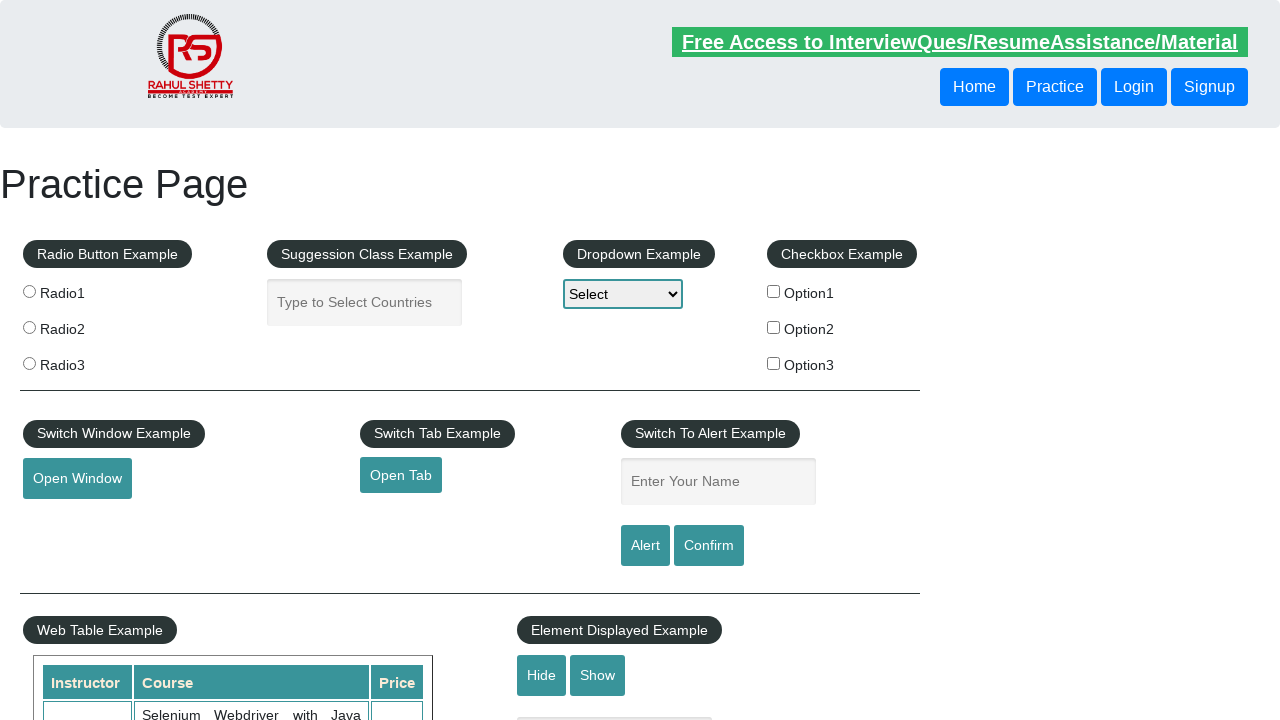

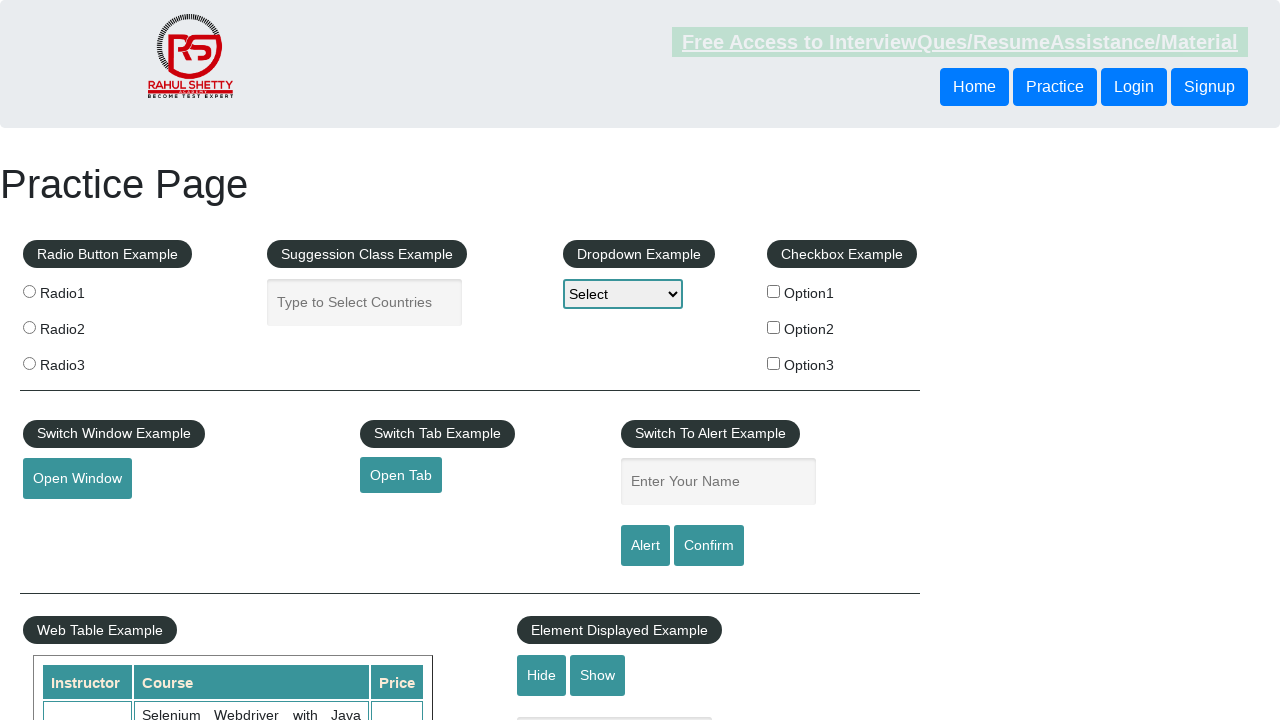